Tests alert handling functionality by clicking a button that triggers an alert dialog, verifying the alert text, and accepting the alert

Starting URL: https://demo.automationtesting.in/Alerts.html

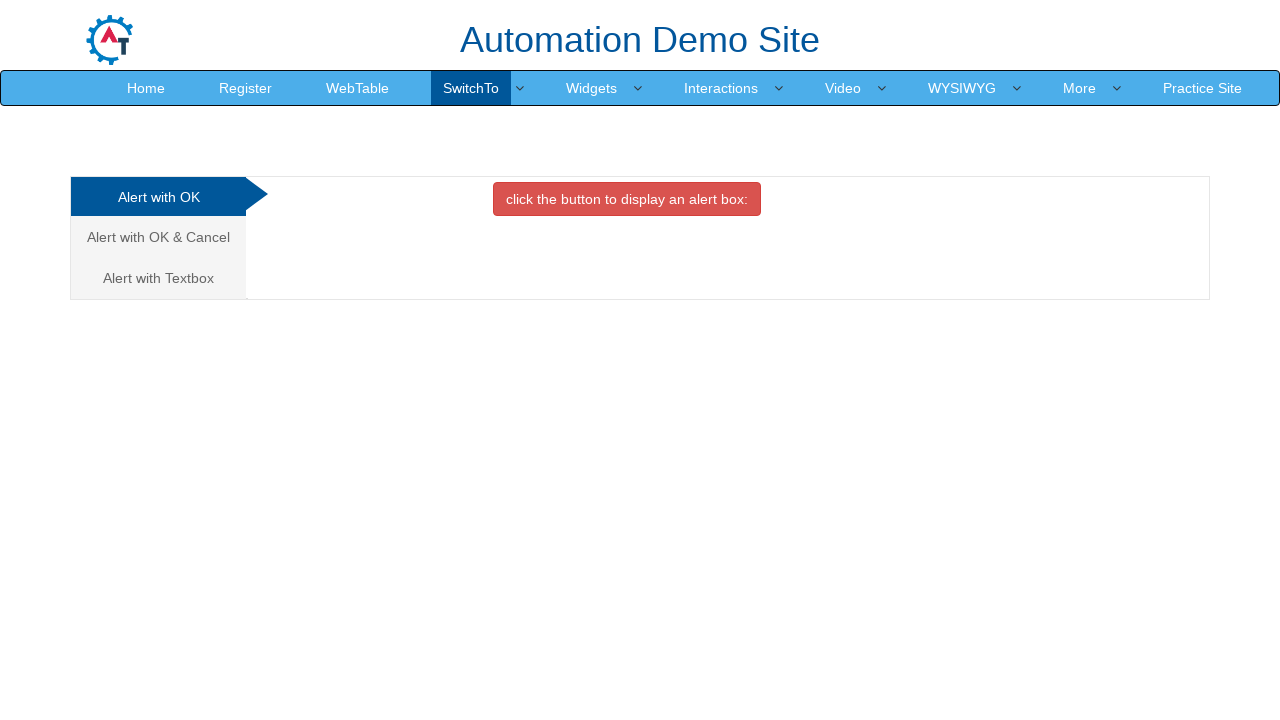

Waited for active list item to load
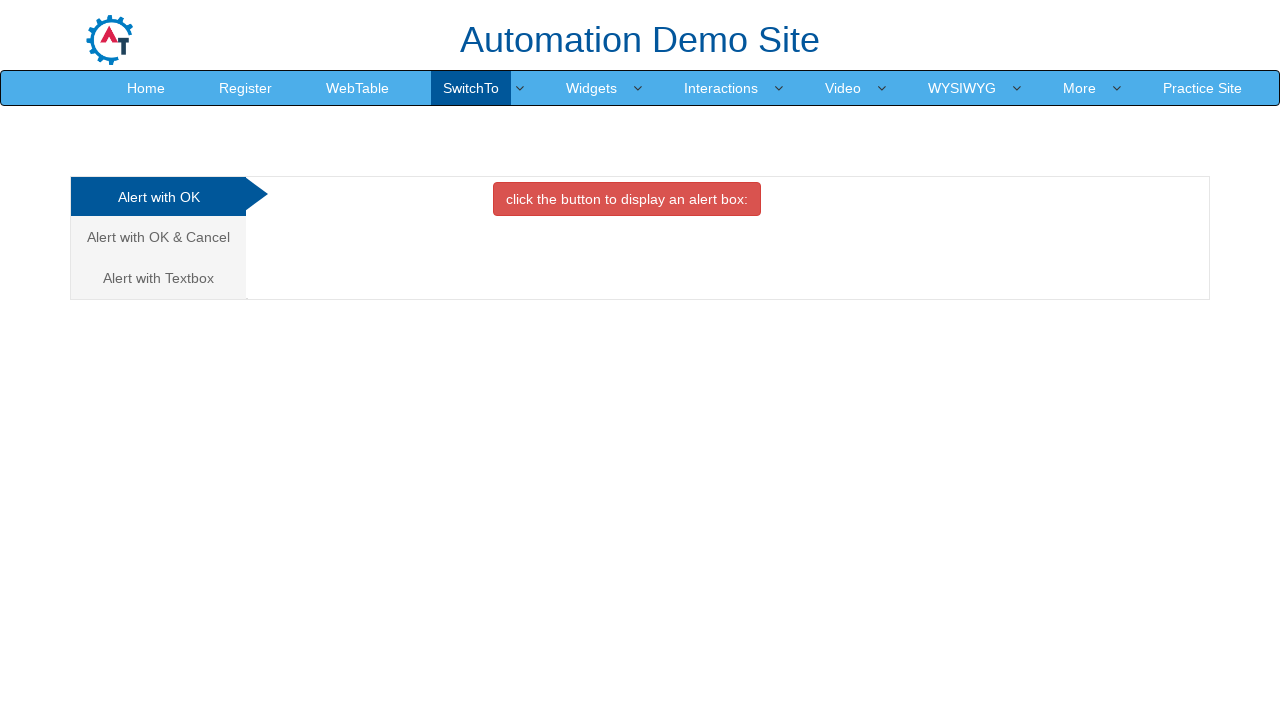

Located the alert trigger button with btn-danger class
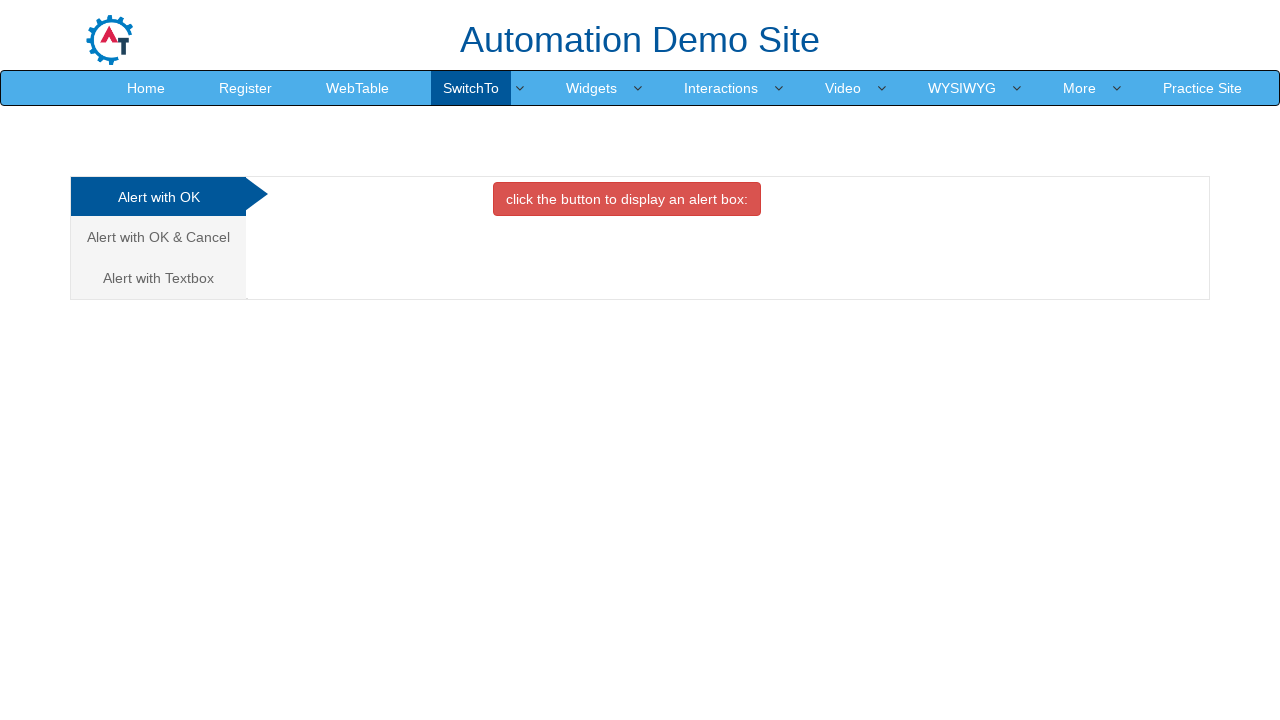

Retrieved and printed alert trigger button text
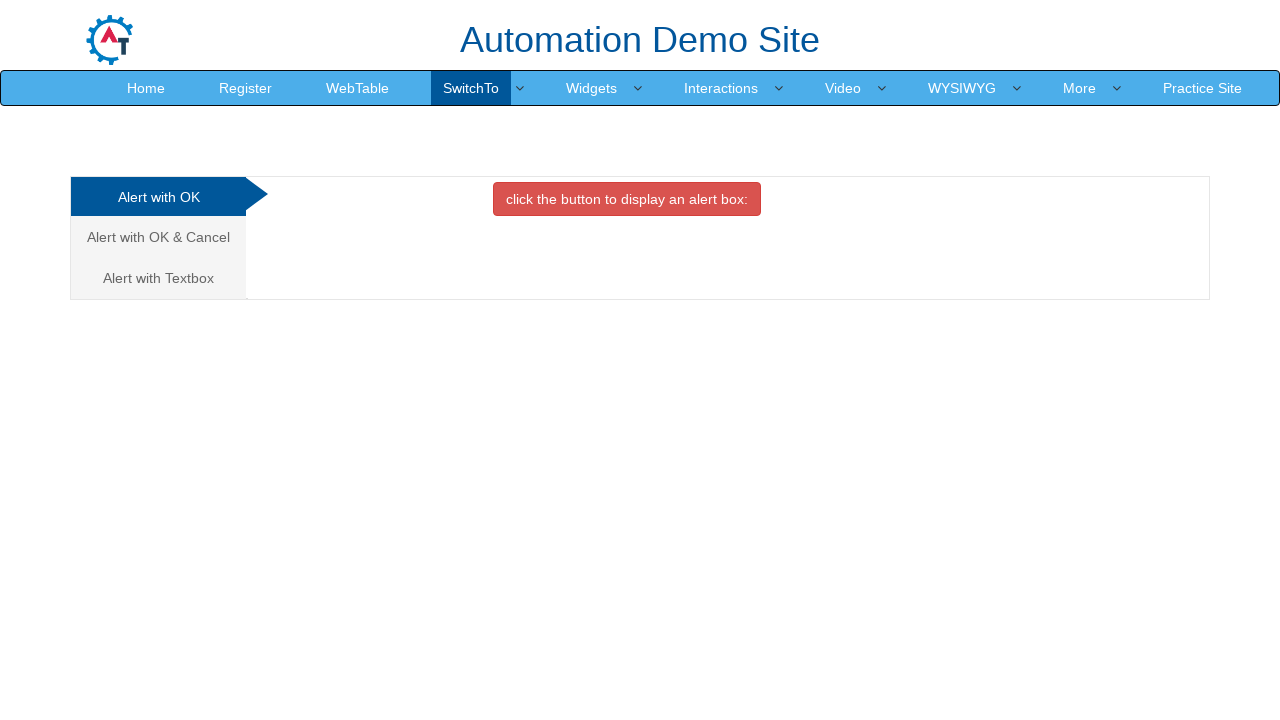

Set up dialog handler to verify and accept alert
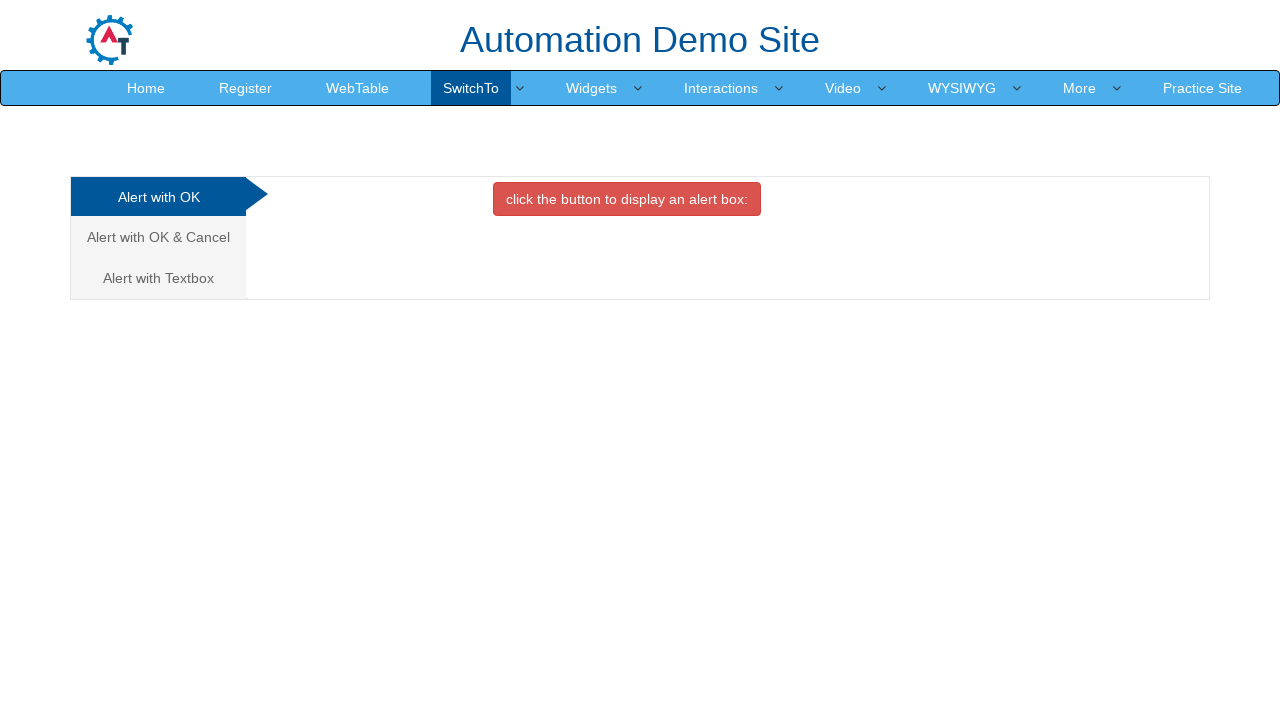

Clicked the alert trigger button at (627, 199) on xpath=//button[contains(@class, 'btn-danger')]
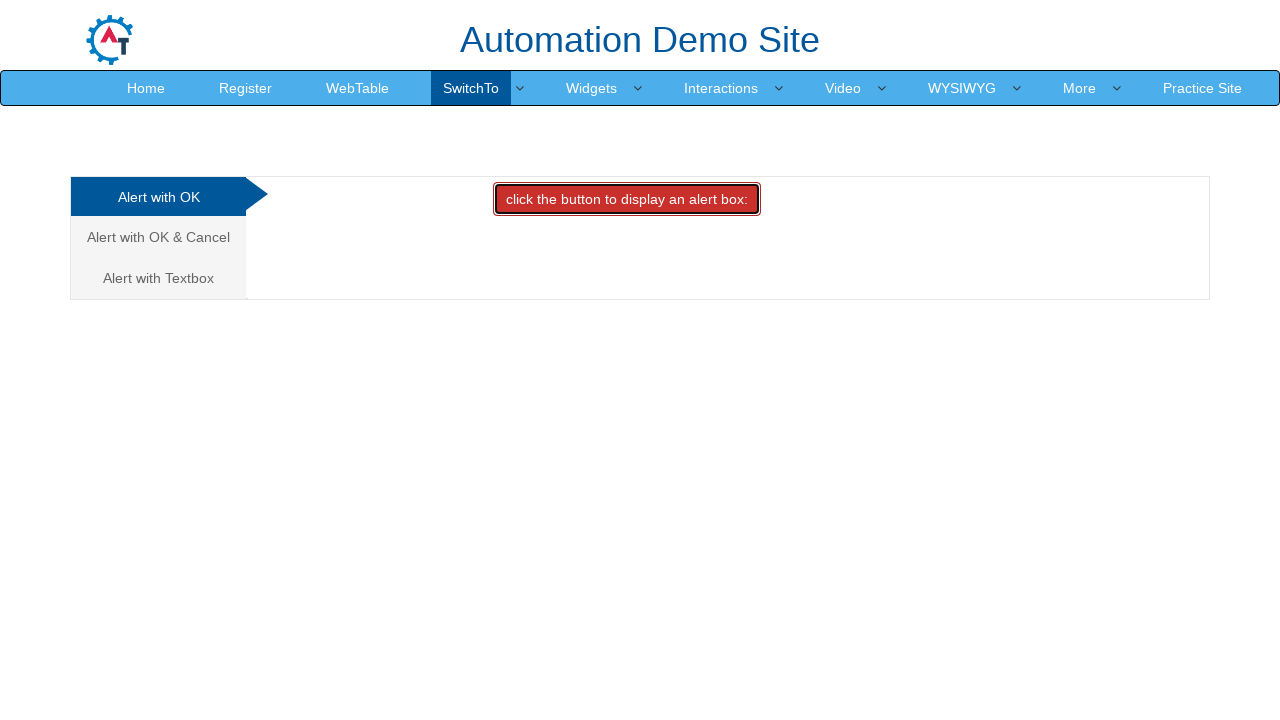

Waited 1 second for alert to be handled
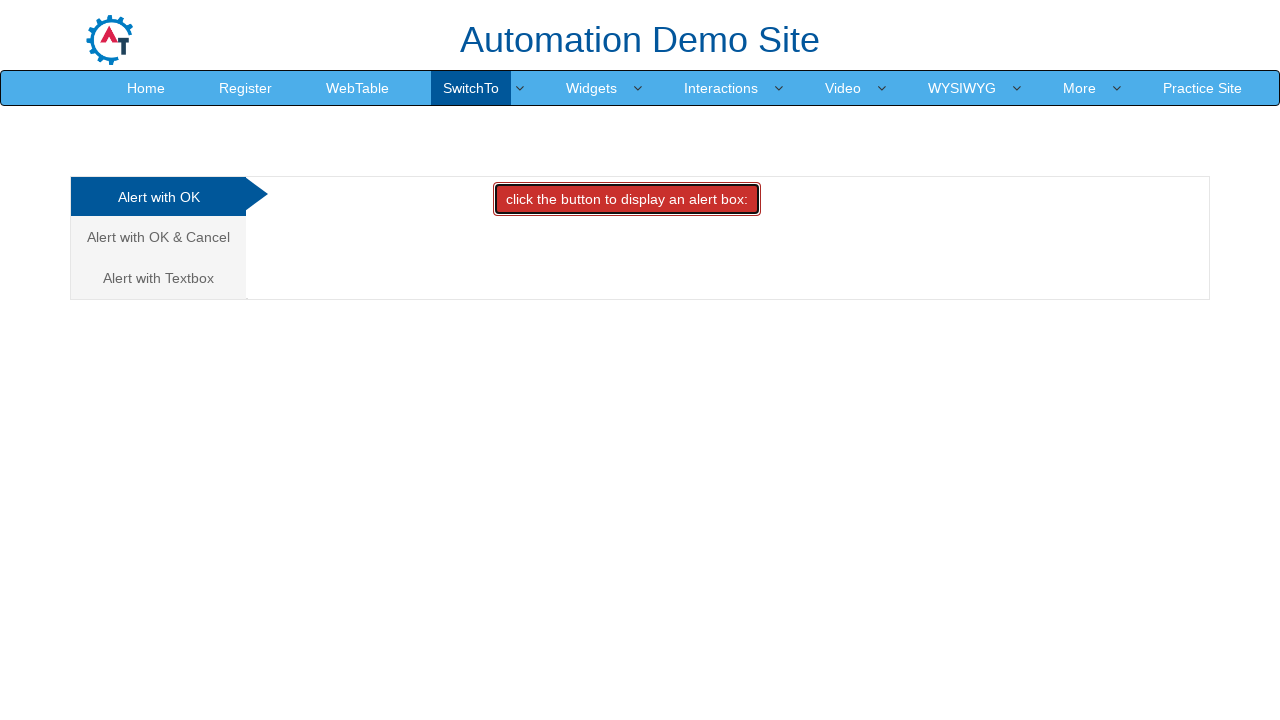

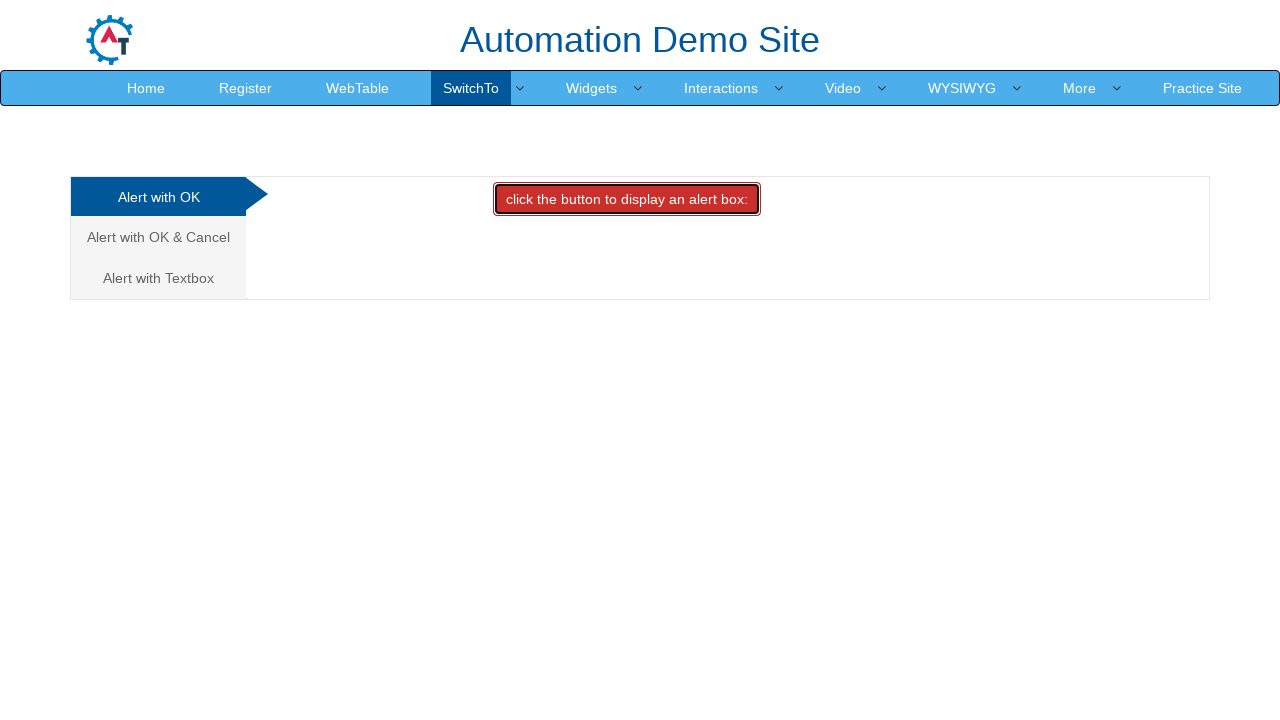